Navigates to the Rahul Shetty Academy Angular Practice page and verifies the page loads by checking the title is present.

Starting URL: https://rahulshettyacademy.com/angularpractice/

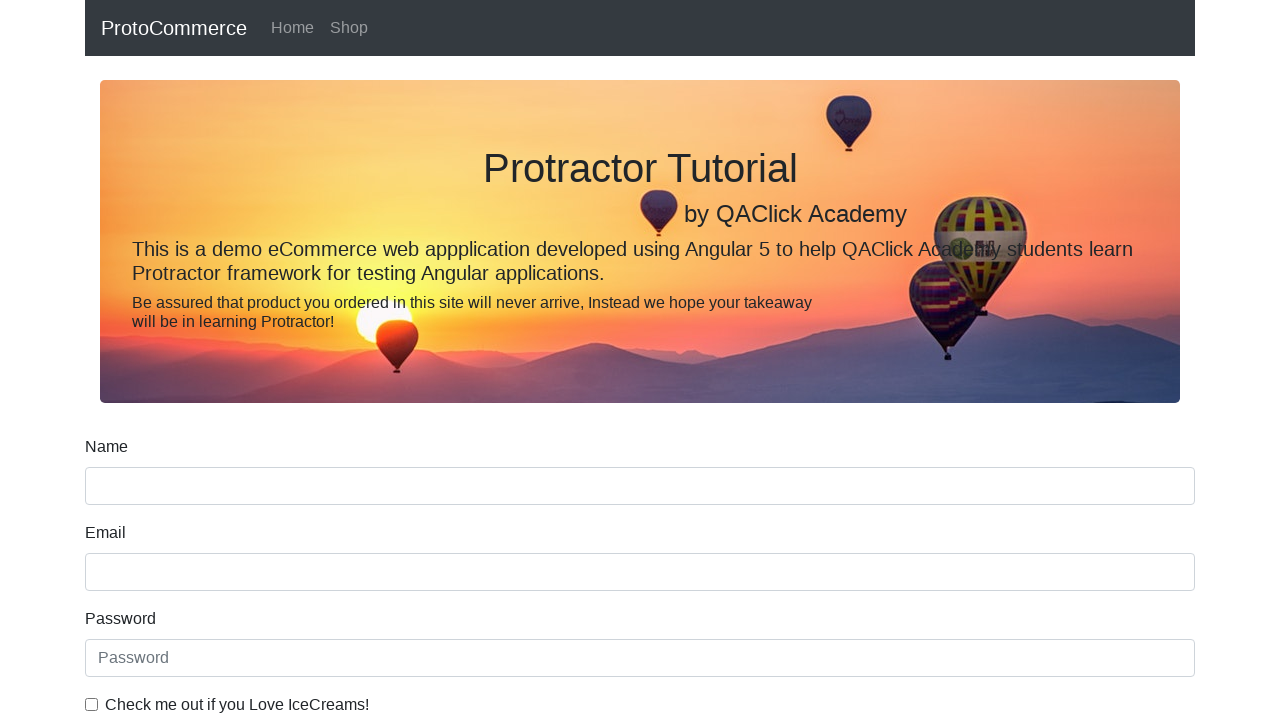

Navigated to Rahul Shetty Academy Angular Practice page
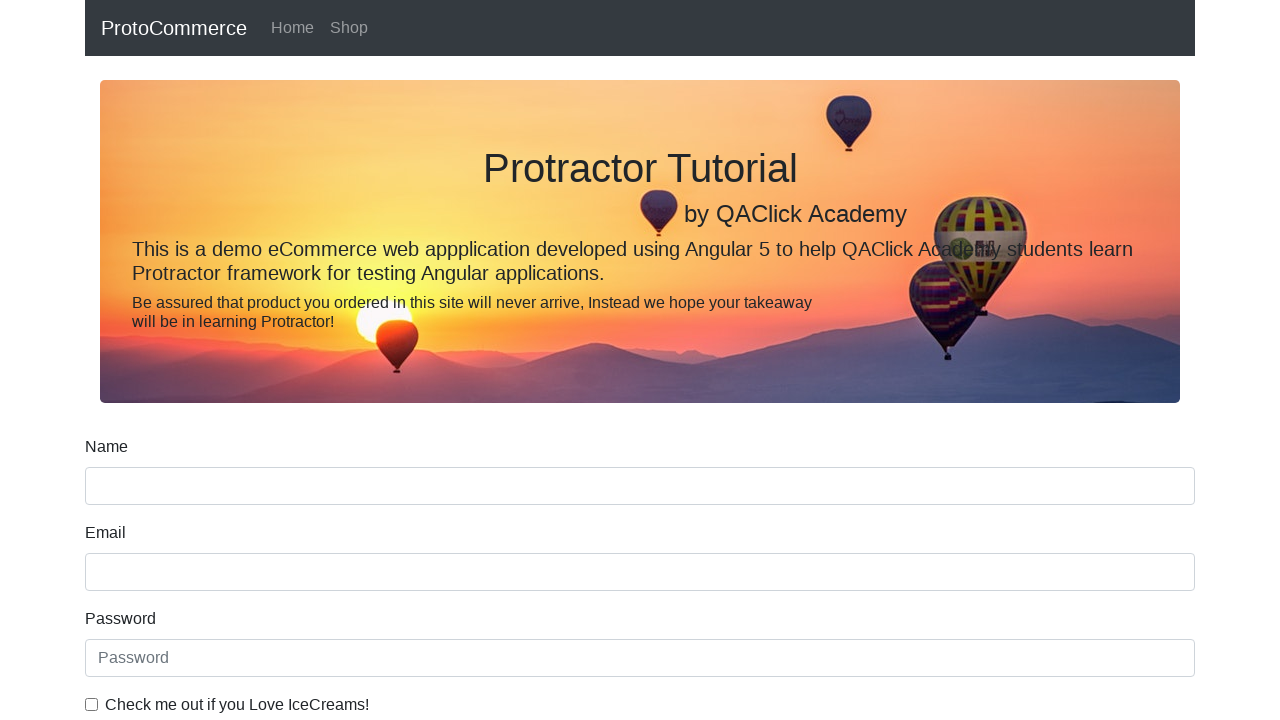

Page loaded and DOM content rendered
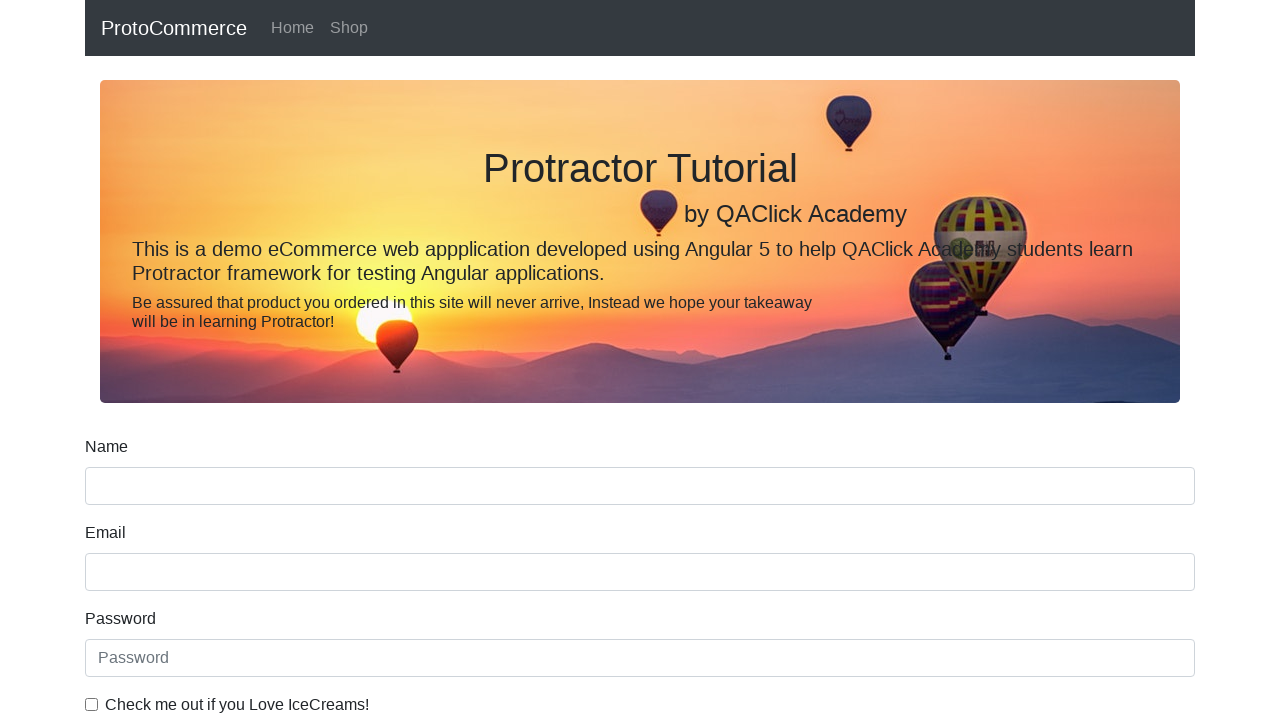

Verified page title is present and not empty
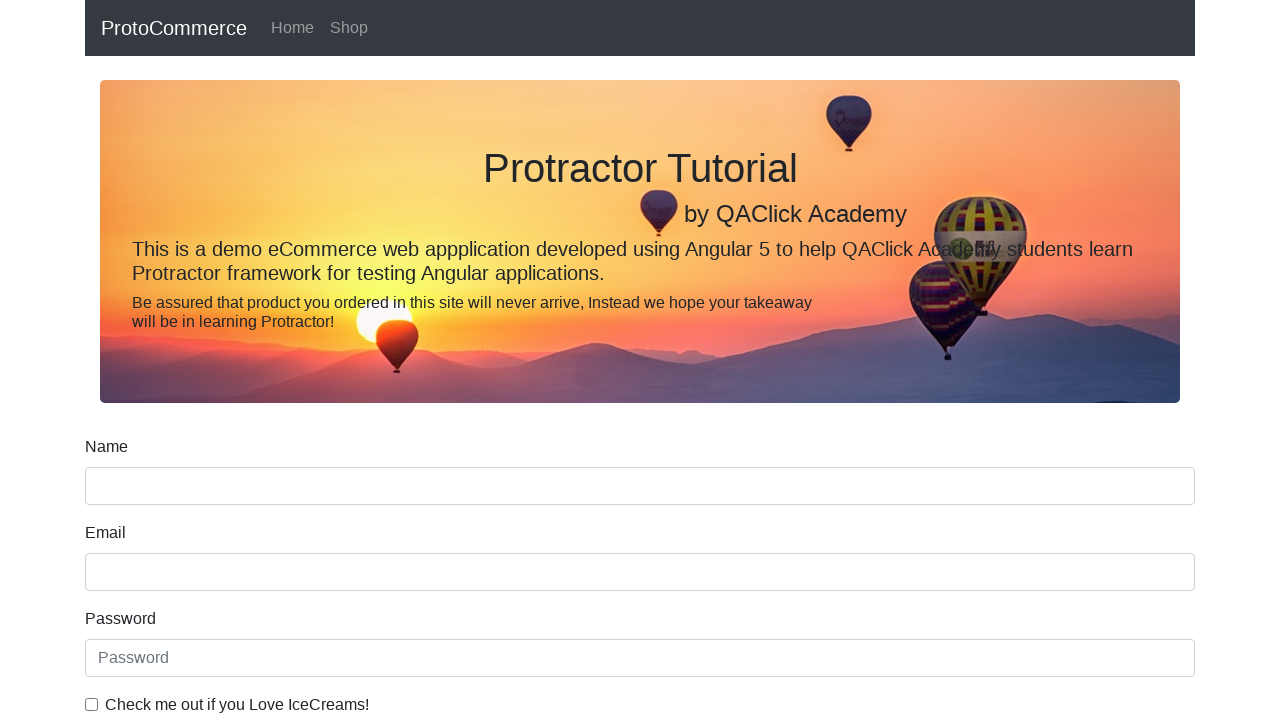

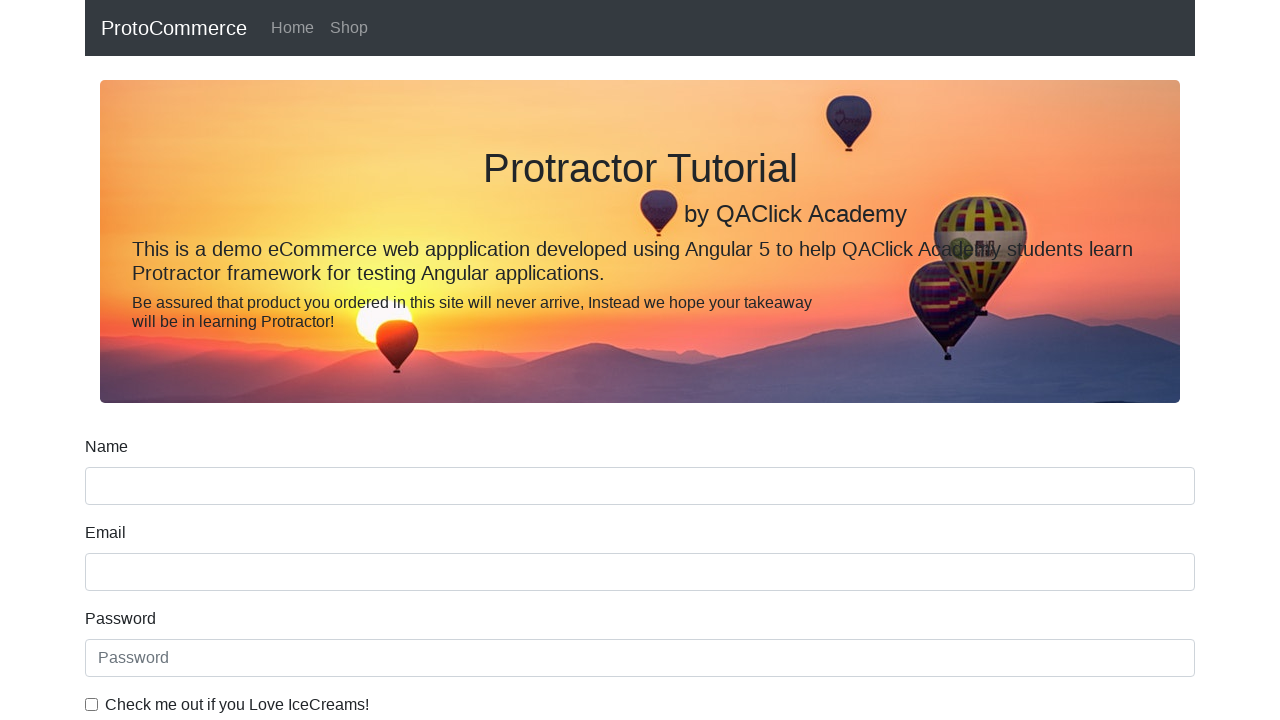